Tests the filter/search functionality on an offers page by entering "Rice" in the search field to filter results

Starting URL: https://rahulshettyacademy.com/seleniumPractise/#/offers

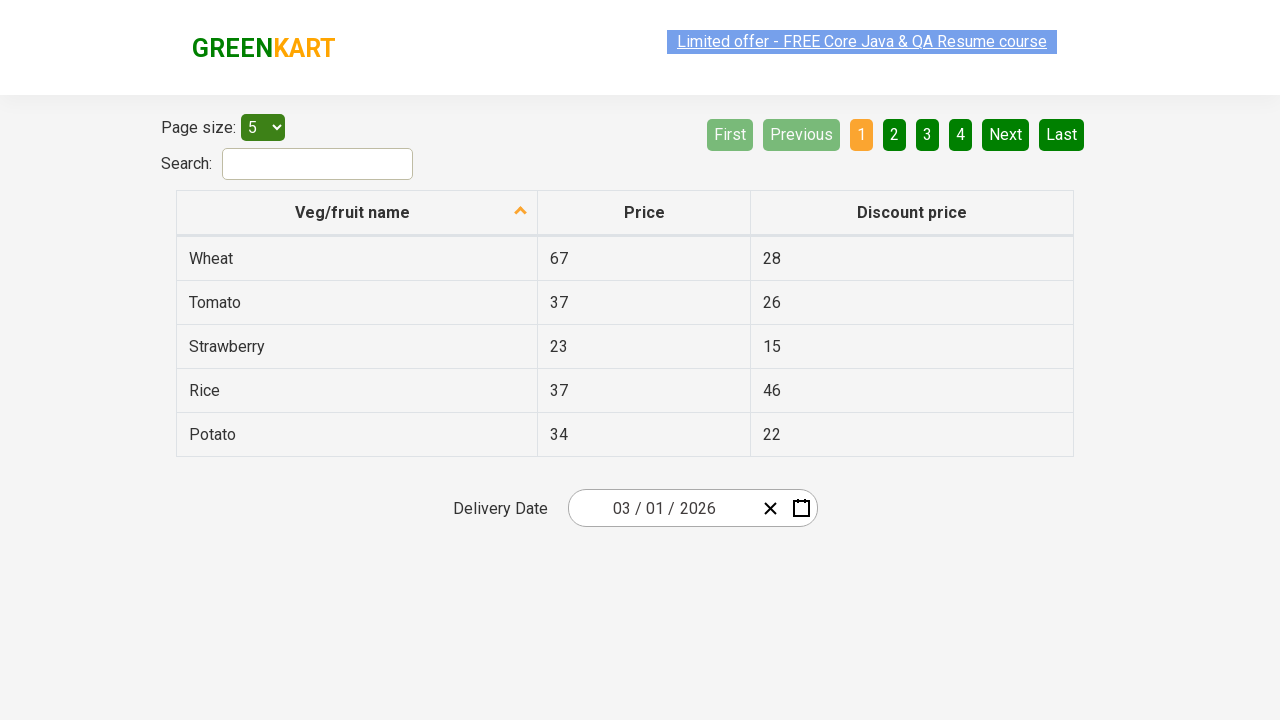

Filled search field with 'Rice' to filter offers on #search-field
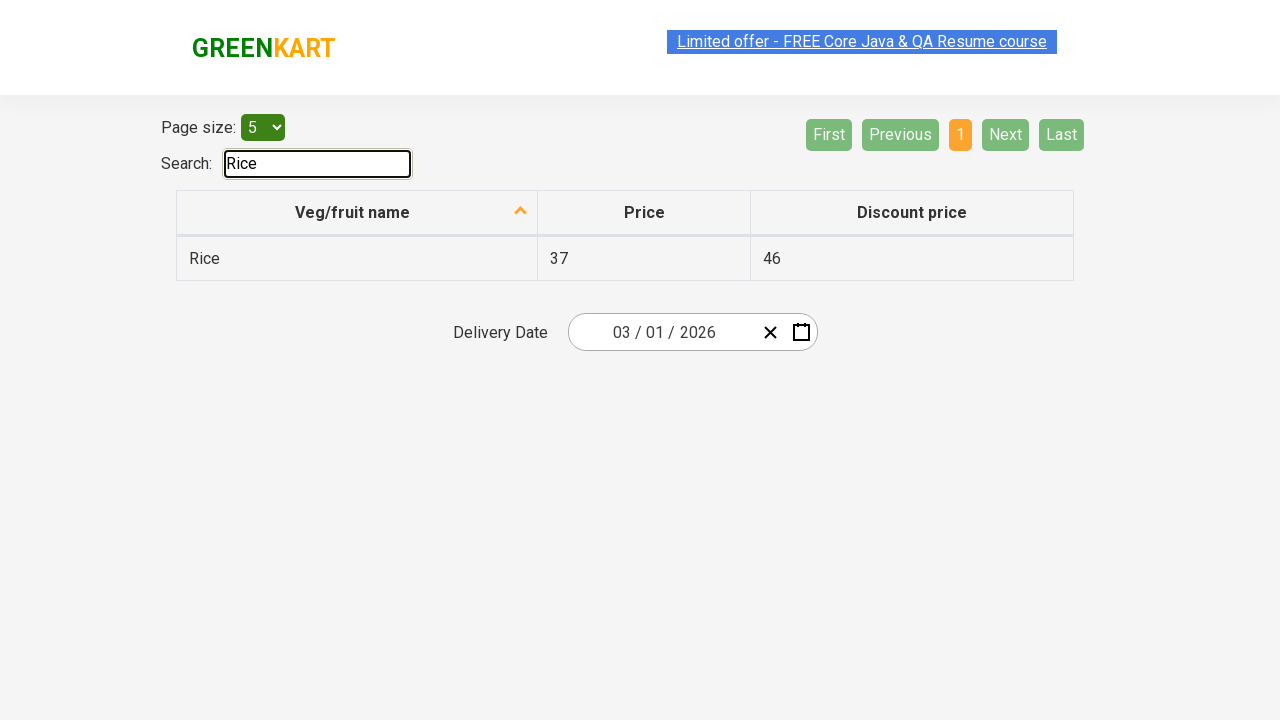

Waited 500ms for filter to take effect
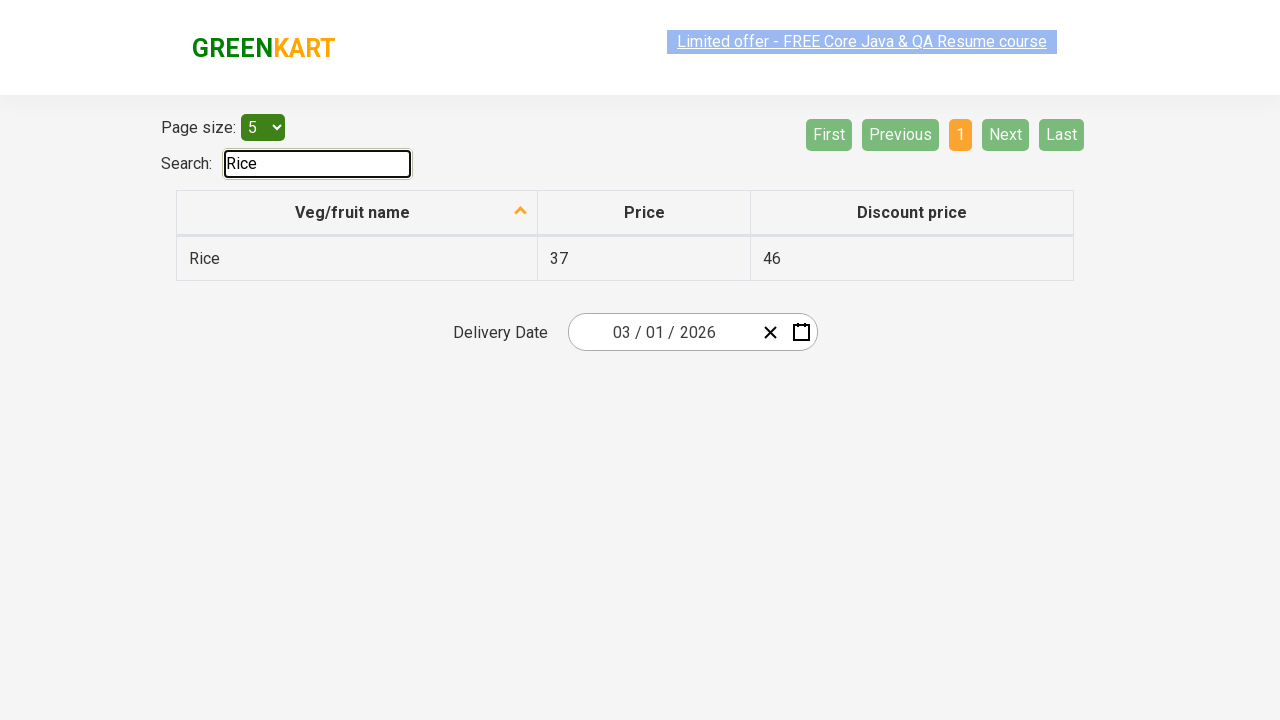

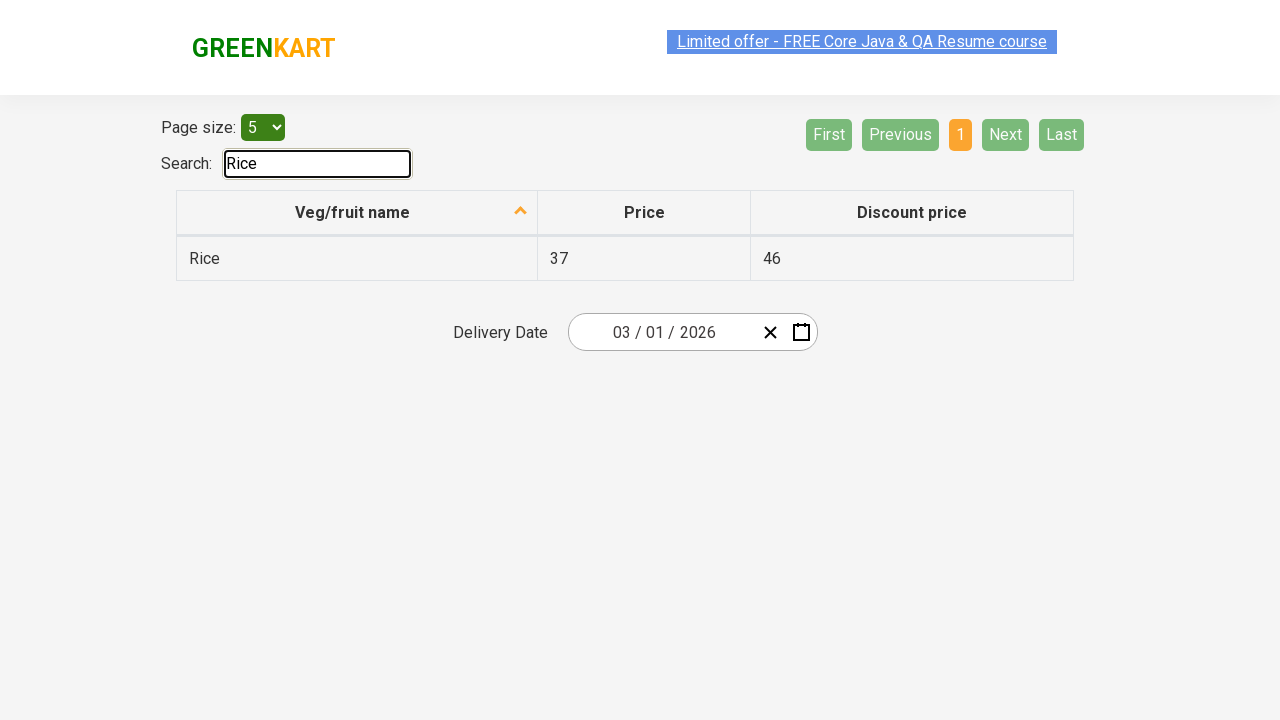